Tests checkbox selection by clicking Check 3 and Check 4 and verifying they are selected

Starting URL: https://antoniotrindade.com.br/treinoautomacao/elementsweb.html

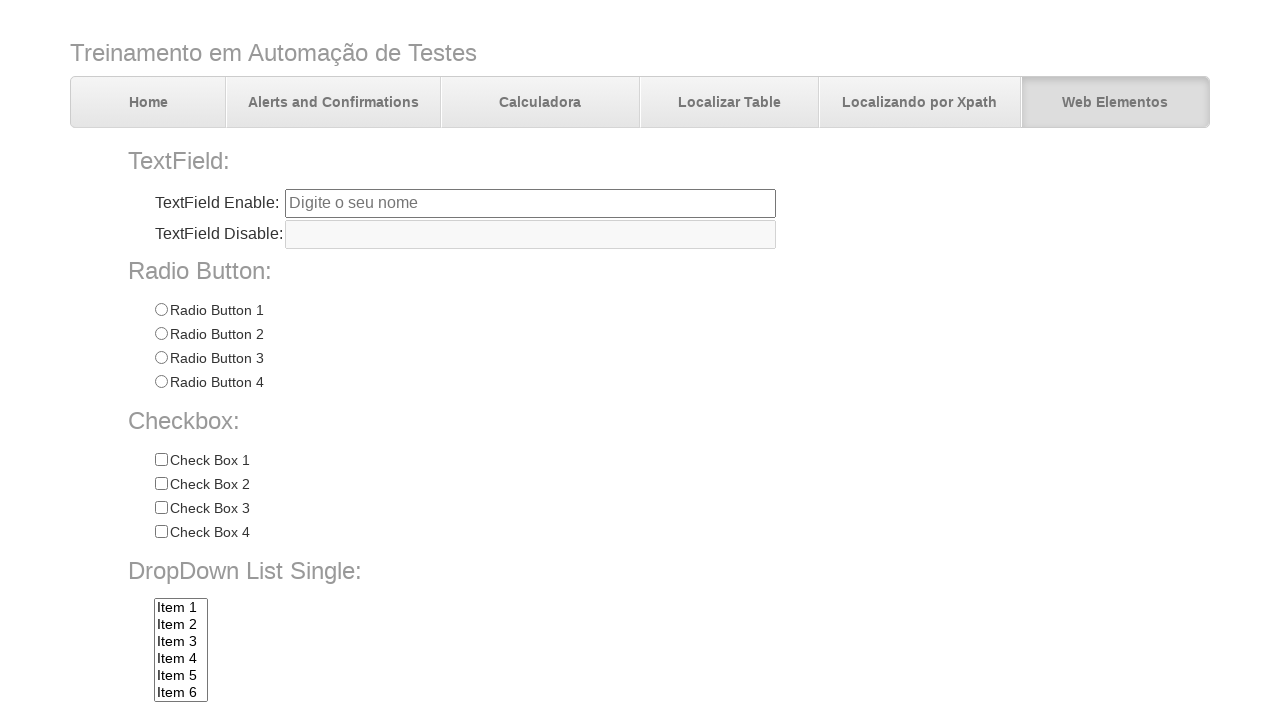

Navigated to checkbox test page
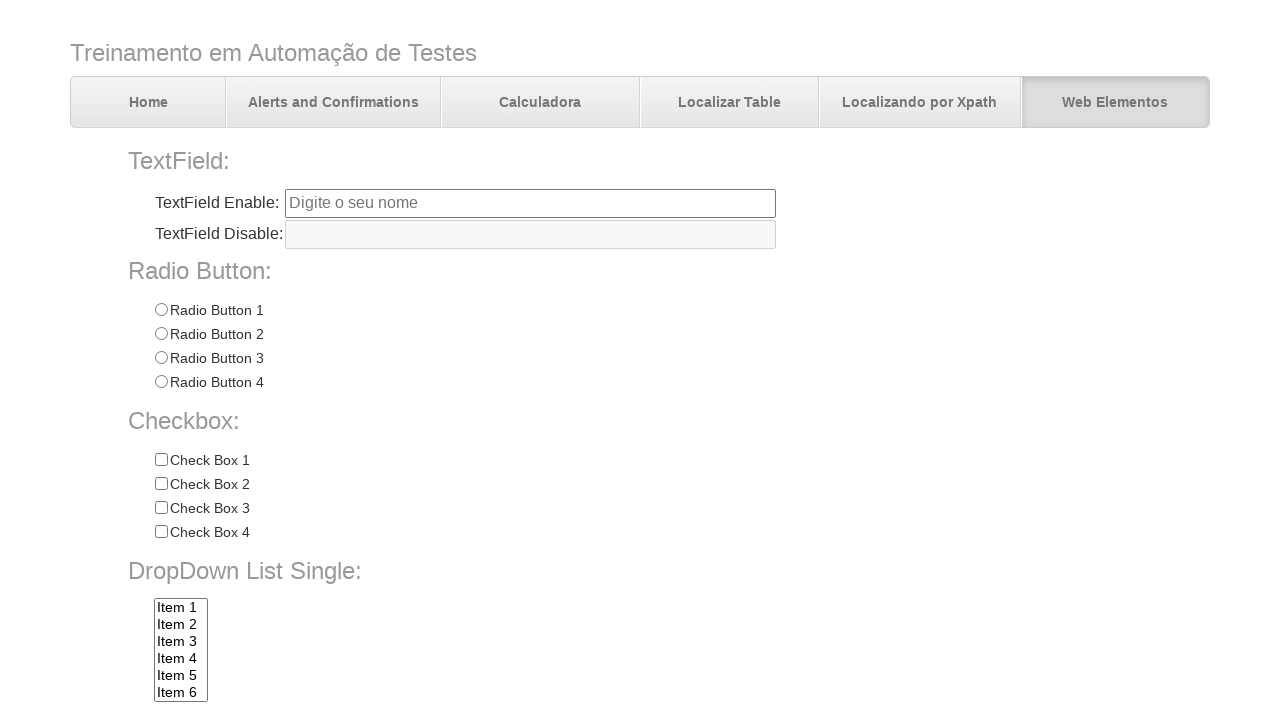

Clicked Check 3 checkbox at (161, 508) on input[name='chkbox'][value='Check 3']
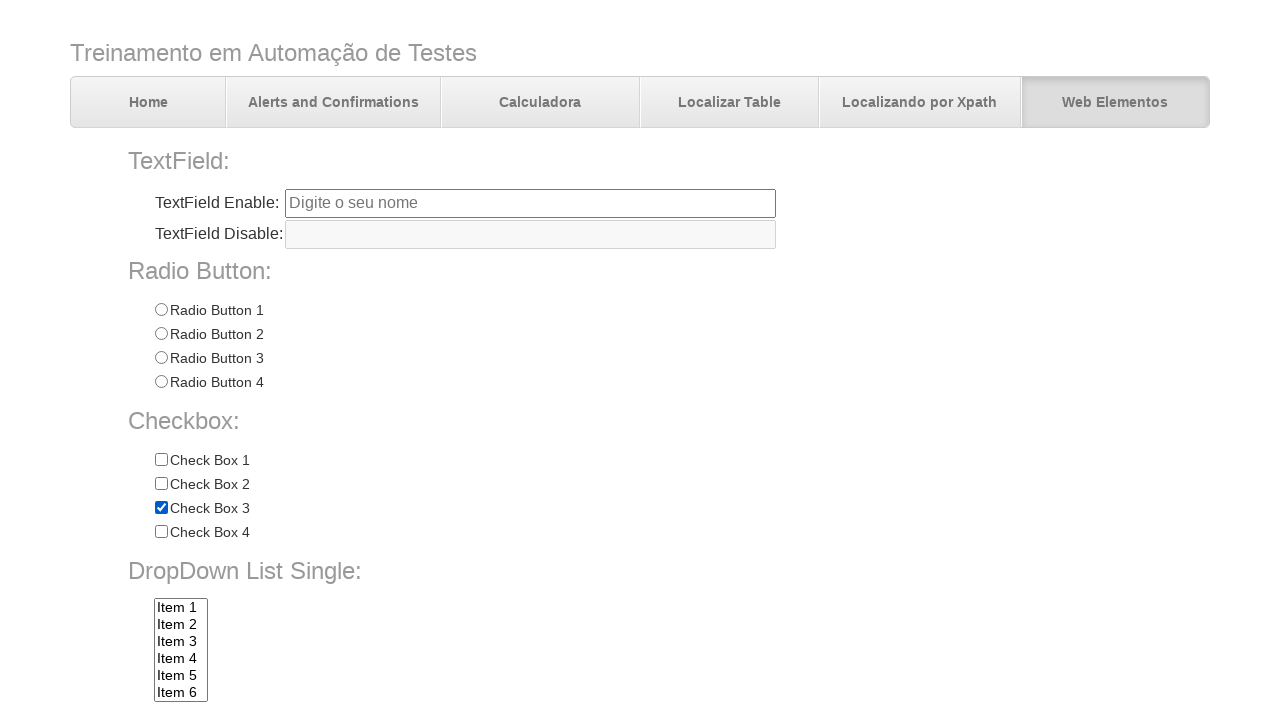

Clicked Check 4 checkbox at (161, 532) on input[name='chkbox'][value='Check 4']
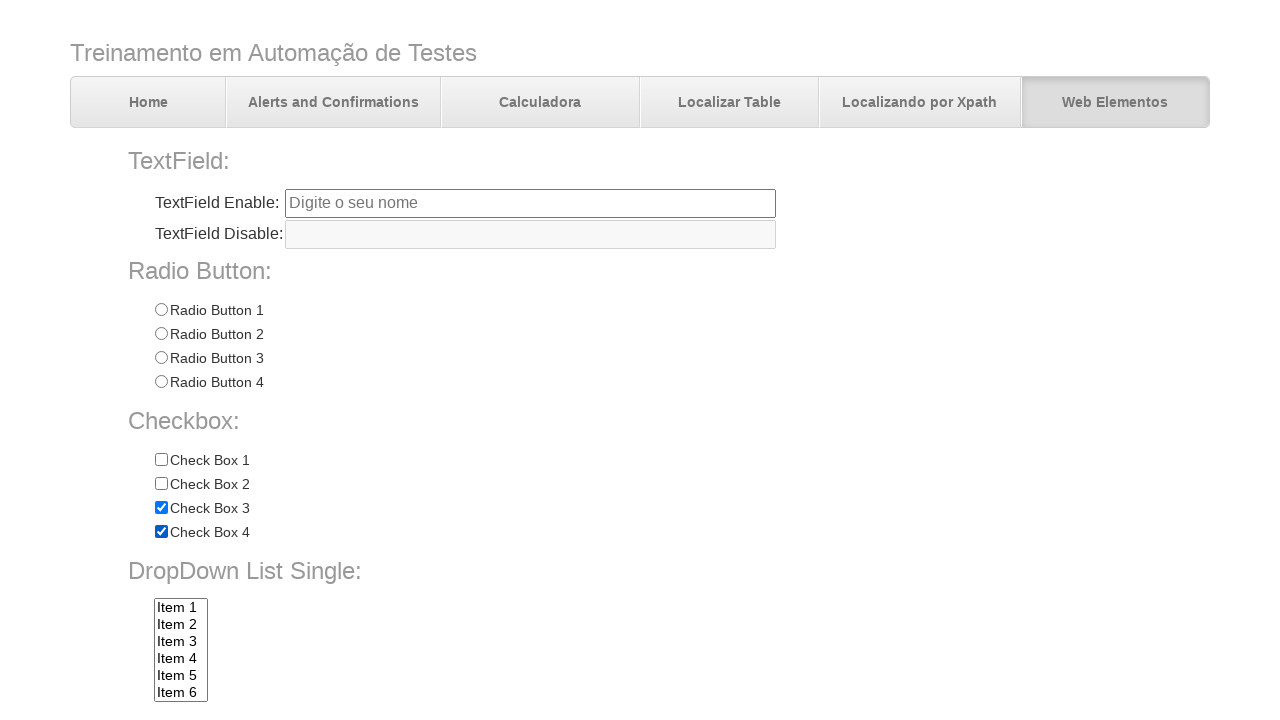

Located all checkboxes
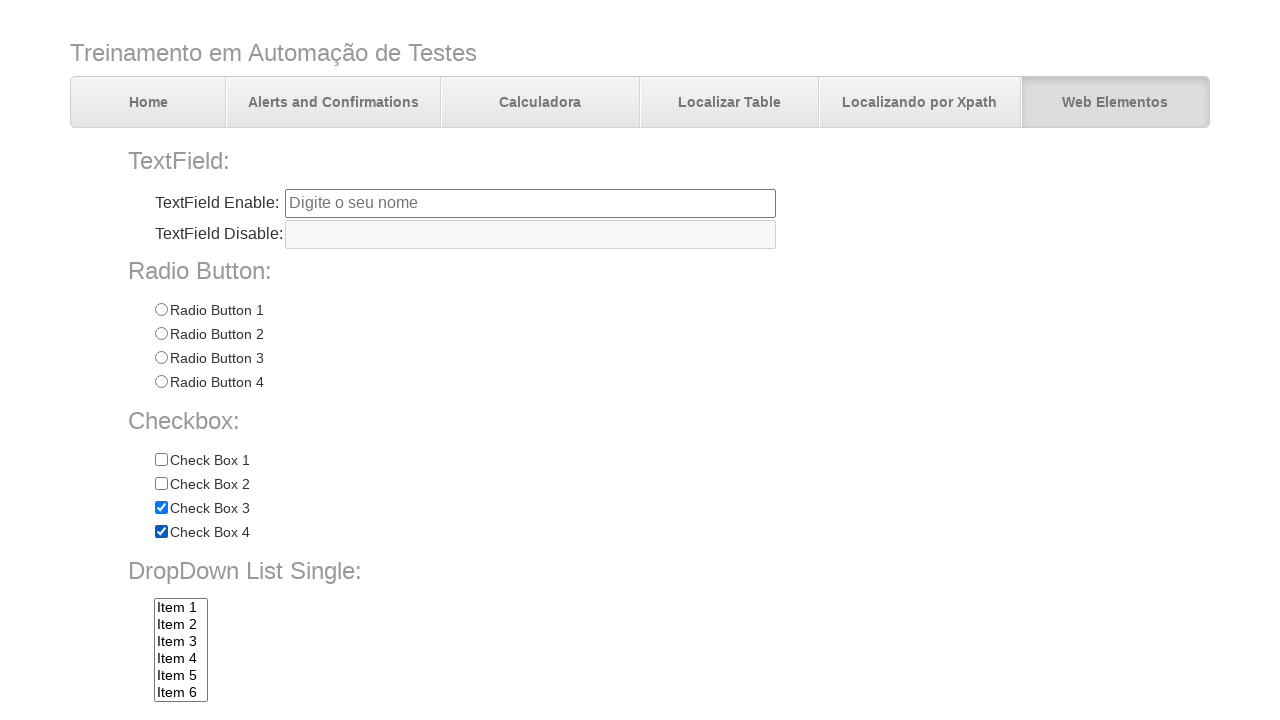

Verified Check 3 is selected
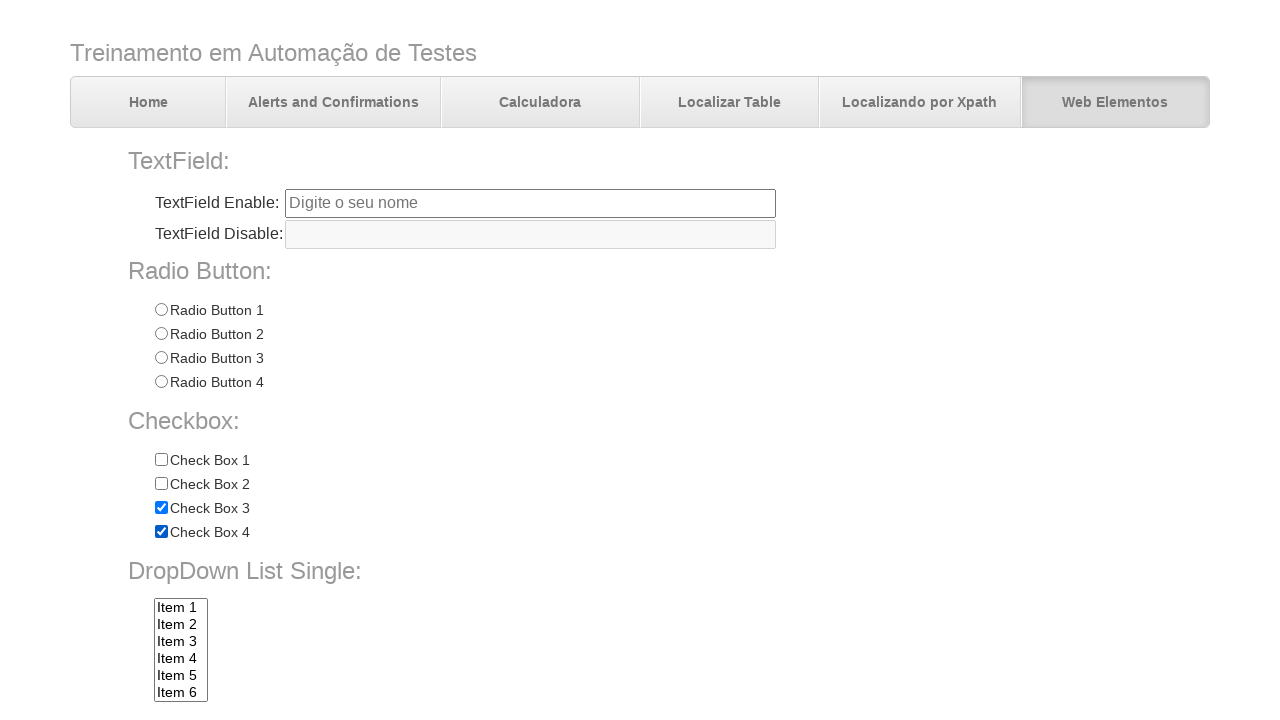

Verified Check 4 is selected
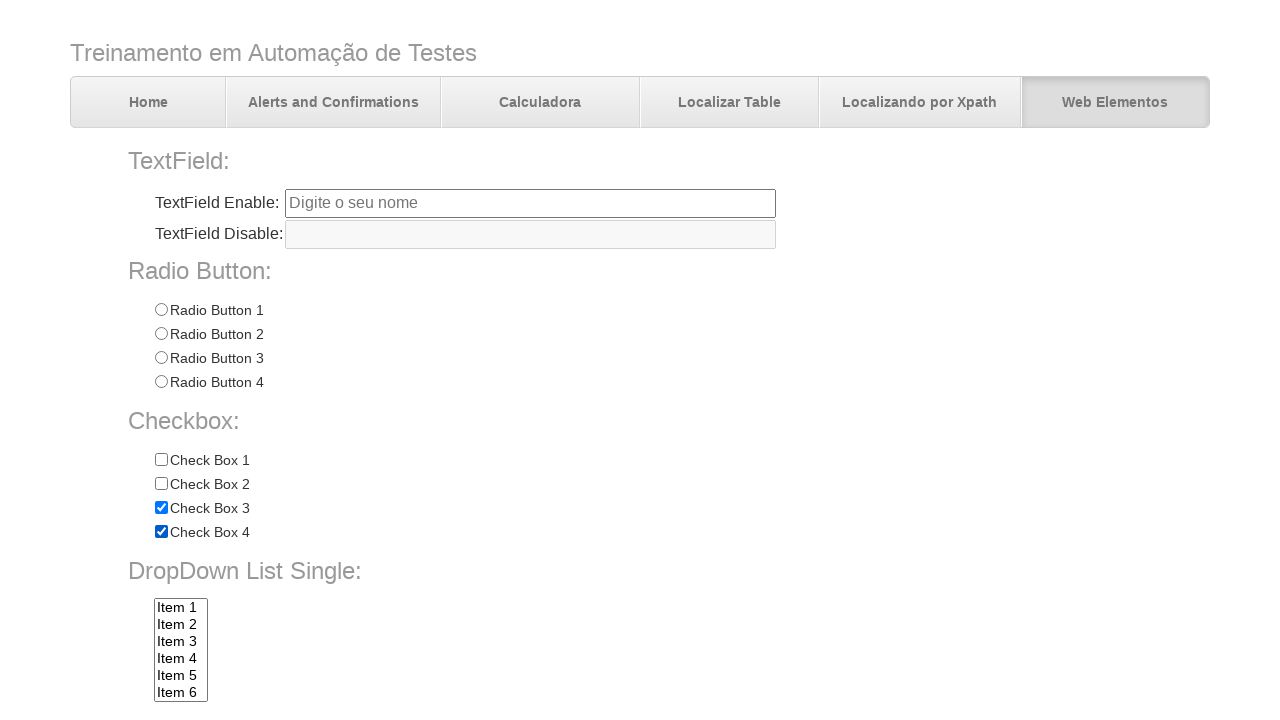

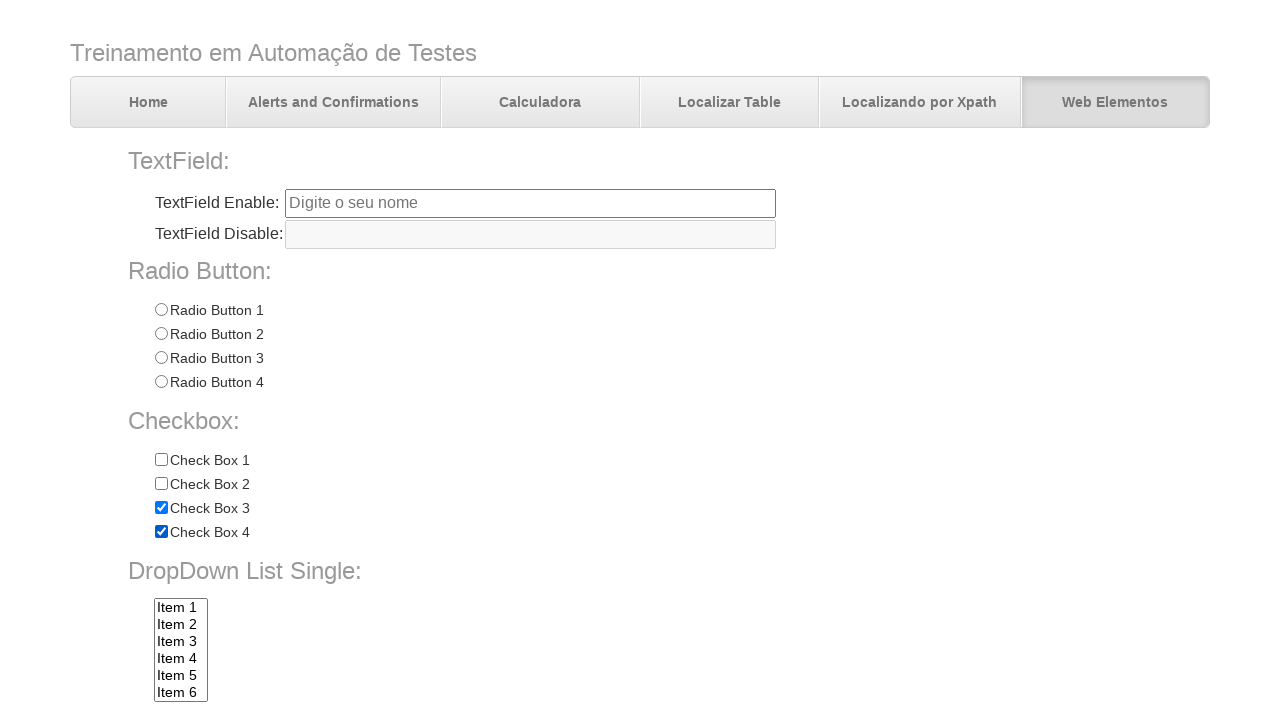